Tests that entered text is trimmed when saving edits to a todo item.

Starting URL: https://demo.playwright.dev/todomvc

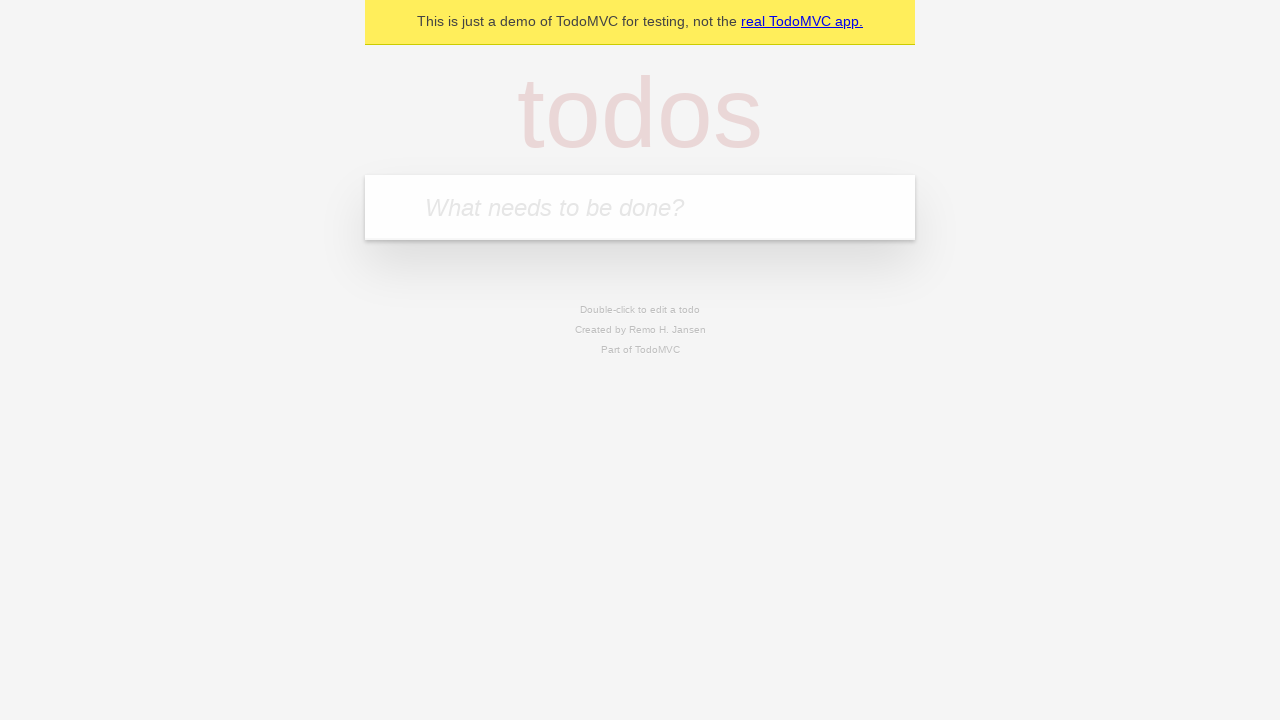

Filled todo input with 'buy some cheese' on internal:attr=[placeholder="What needs to be done?"i]
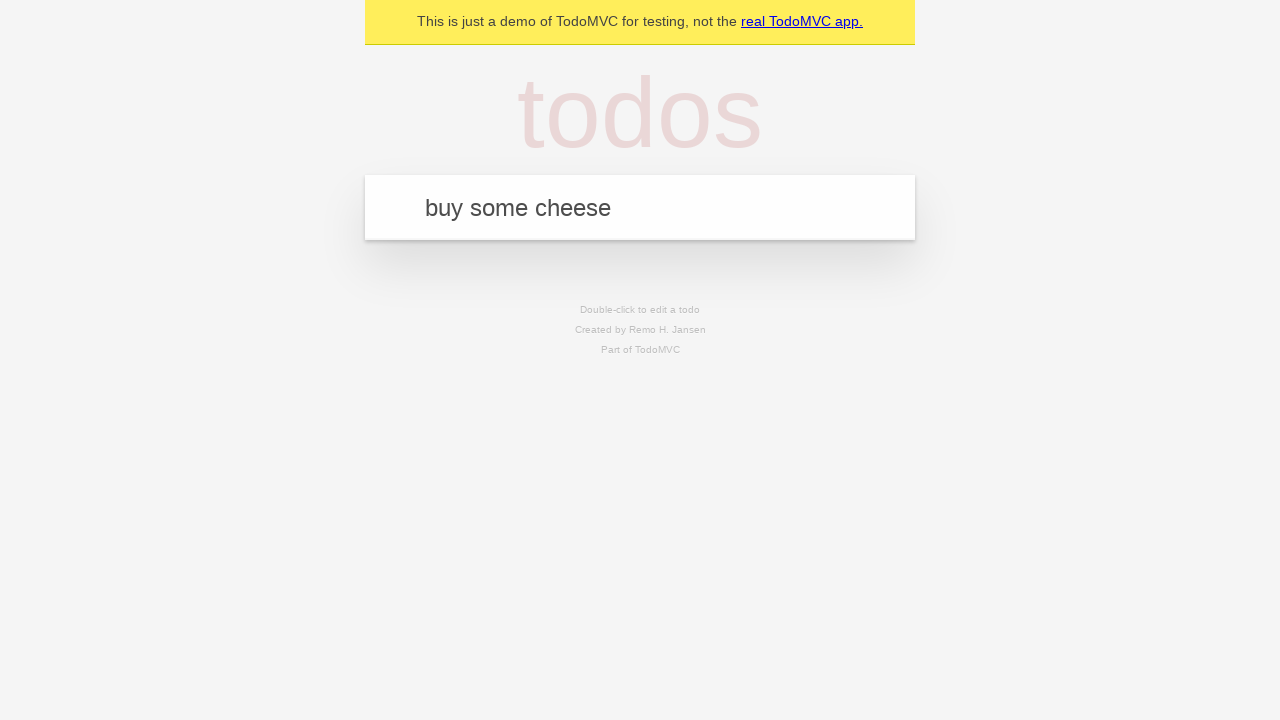

Pressed Enter to create first todo on internal:attr=[placeholder="What needs to be done?"i]
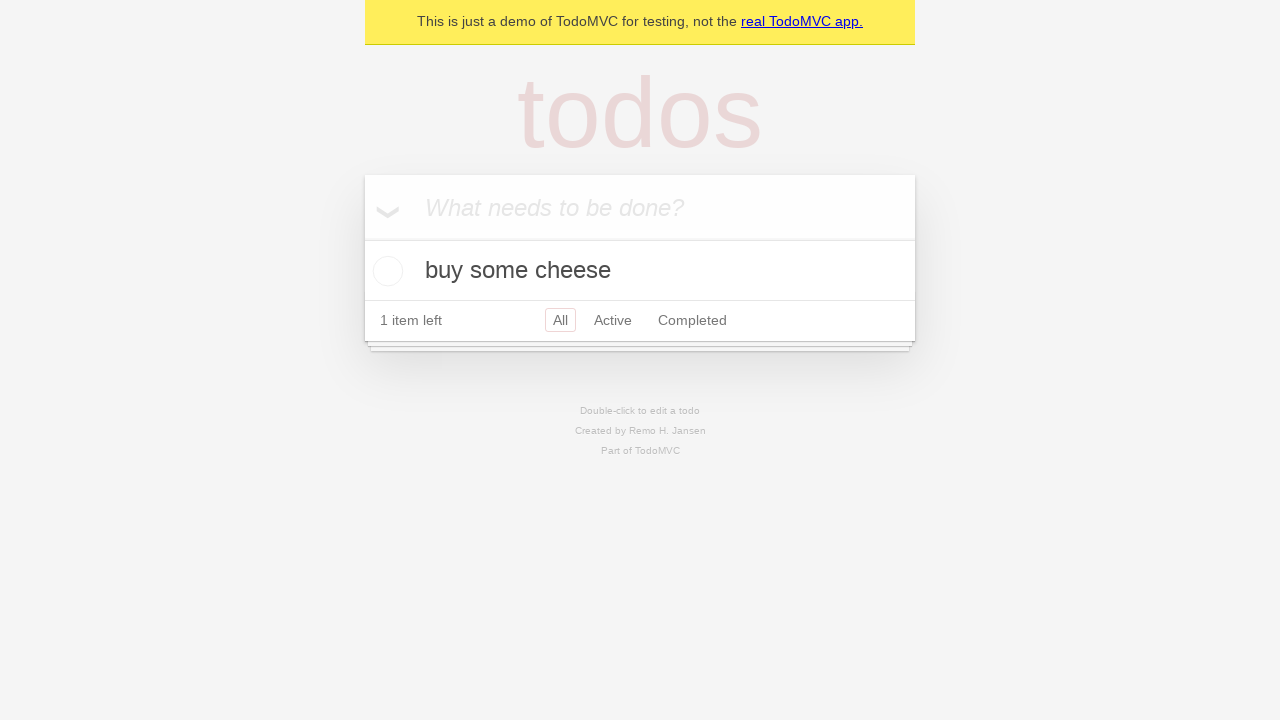

Filled todo input with 'feed the cat' on internal:attr=[placeholder="What needs to be done?"i]
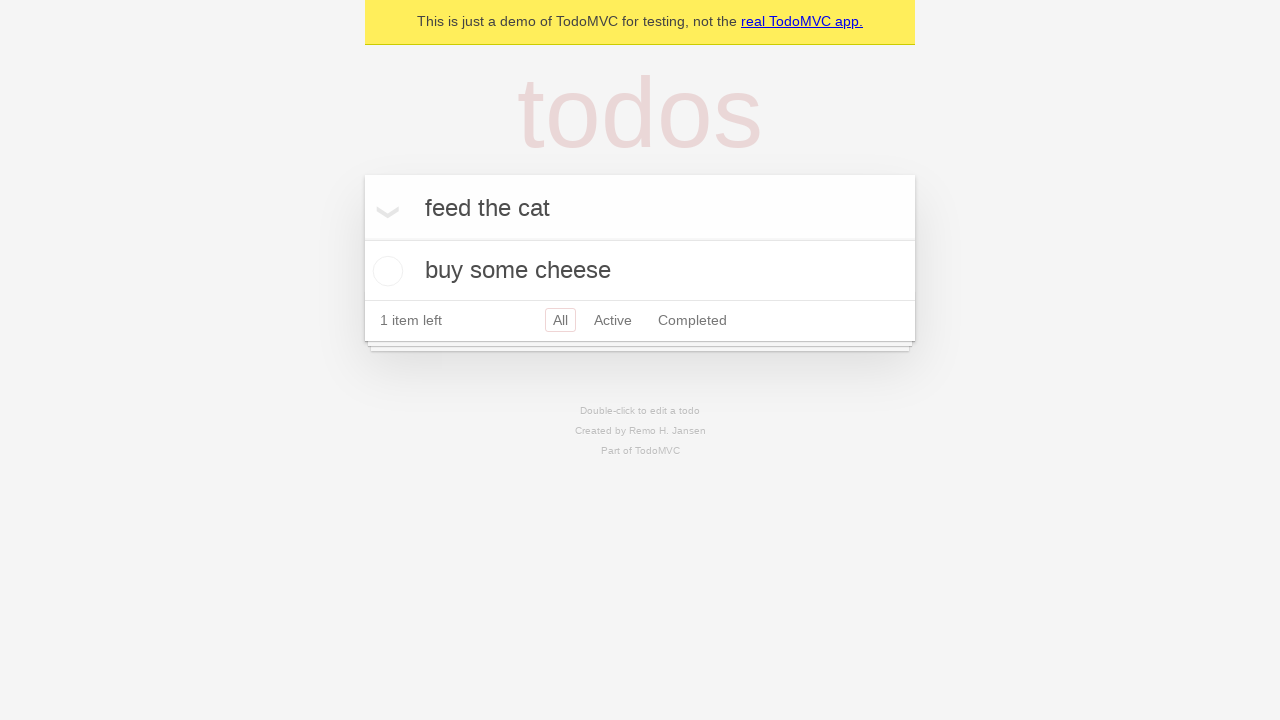

Pressed Enter to create second todo on internal:attr=[placeholder="What needs to be done?"i]
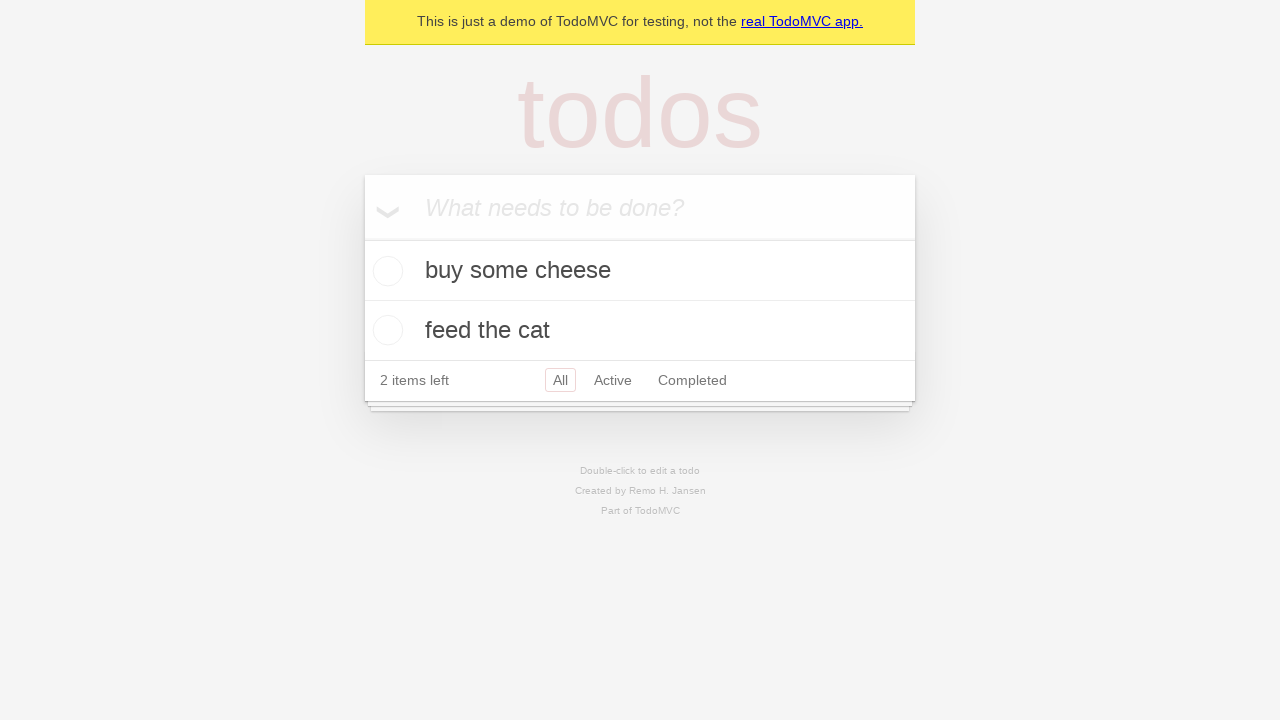

Filled todo input with 'book a doctors appointment' on internal:attr=[placeholder="What needs to be done?"i]
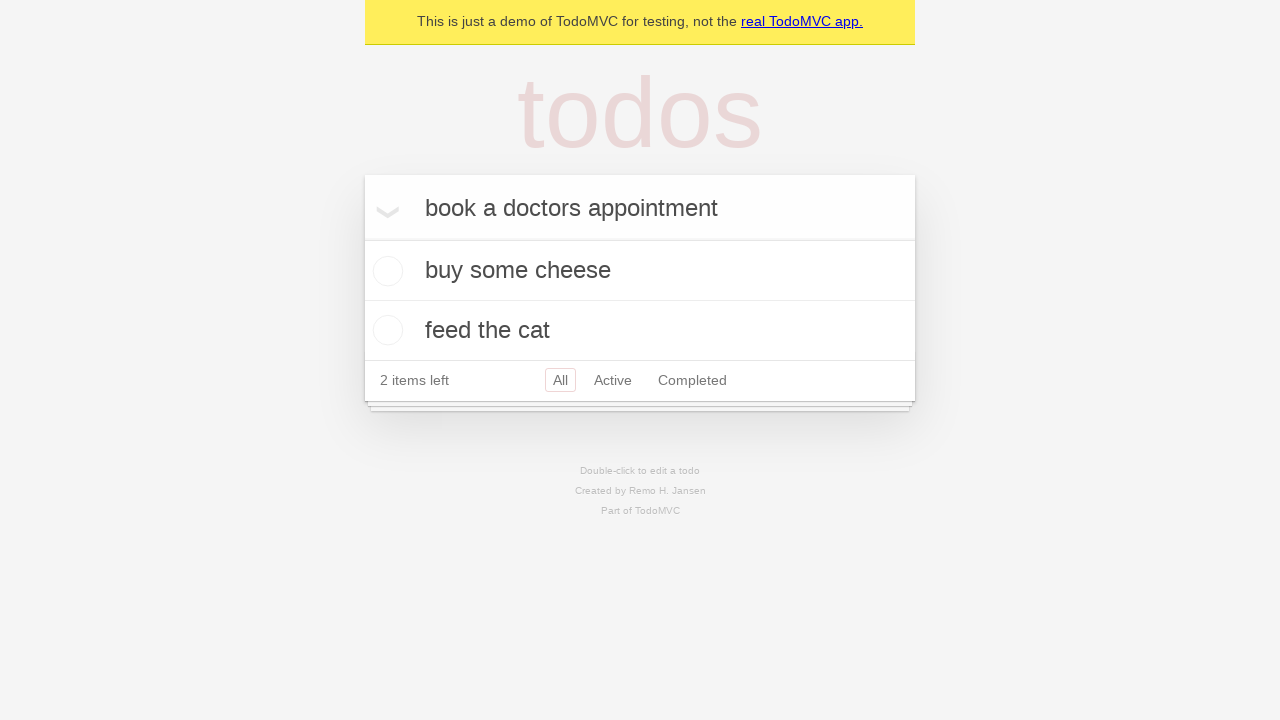

Pressed Enter to create third todo on internal:attr=[placeholder="What needs to be done?"i]
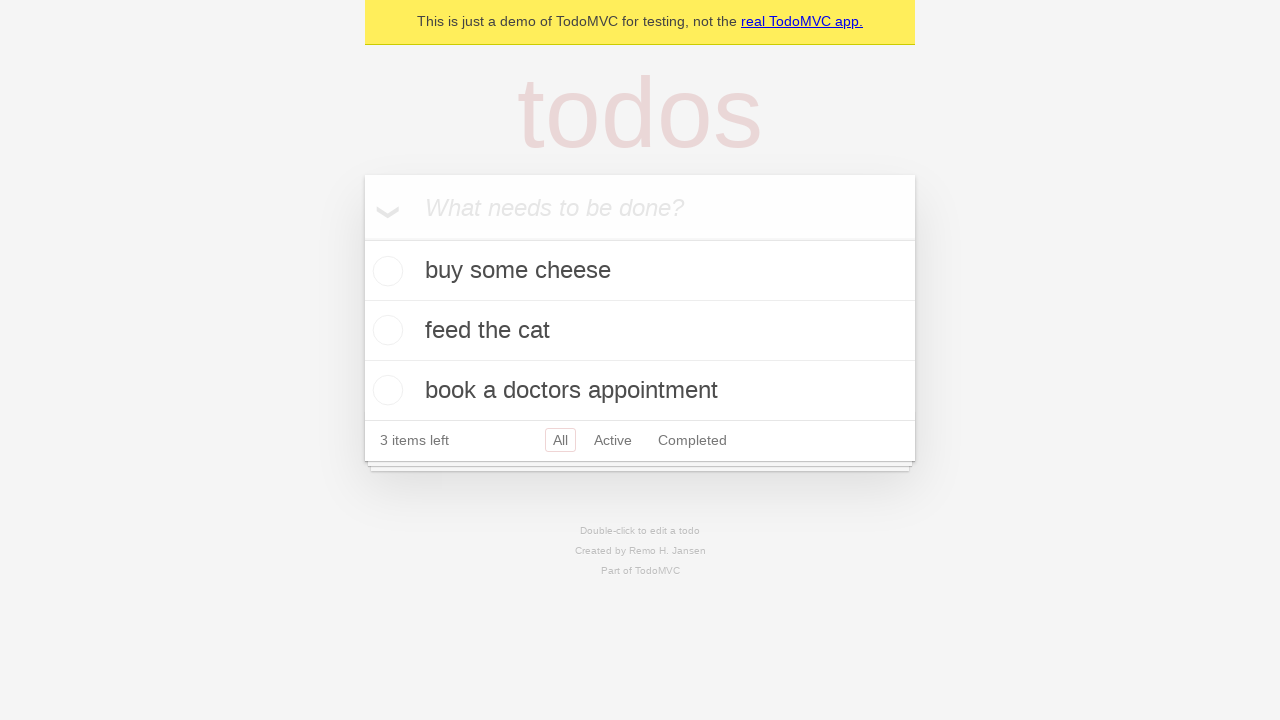

Double-clicked second todo item to enter edit mode at (640, 331) on internal:testid=[data-testid="todo-item"s] >> nth=1
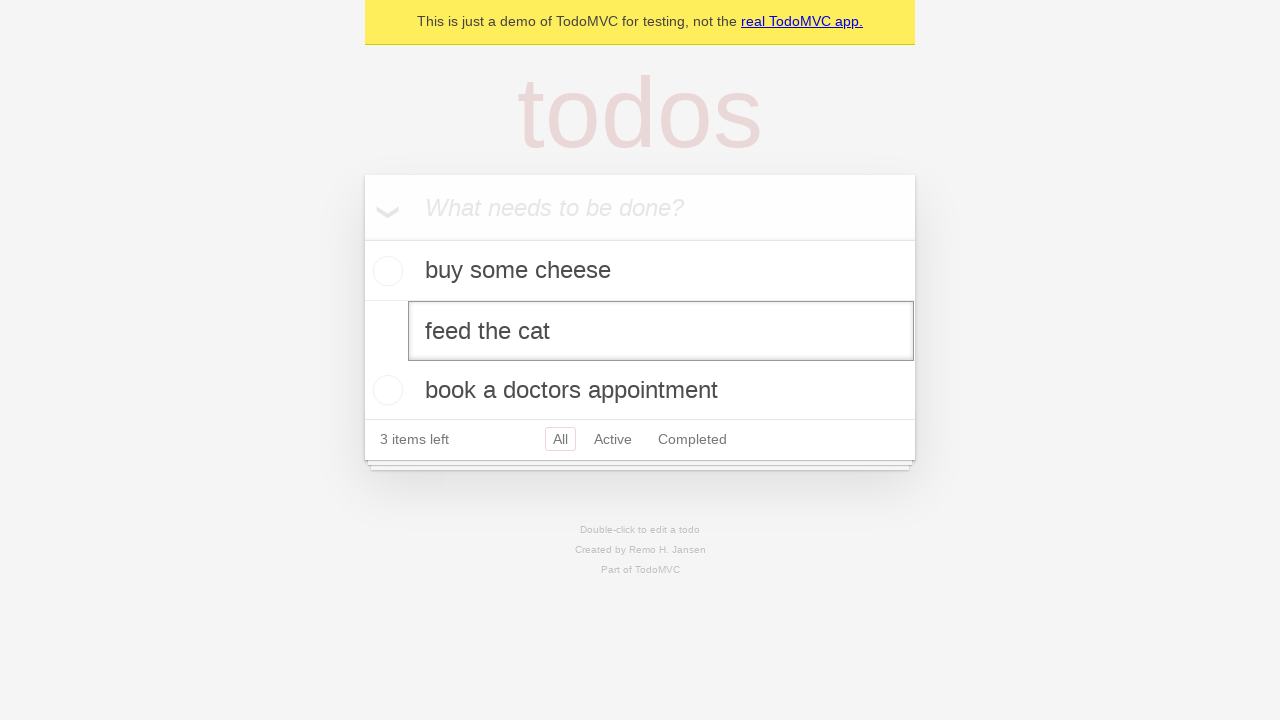

Filled edit textbox with '    buy some sausages    ' (text with leading and trailing whitespace) on internal:testid=[data-testid="todo-item"s] >> nth=1 >> internal:role=textbox[nam
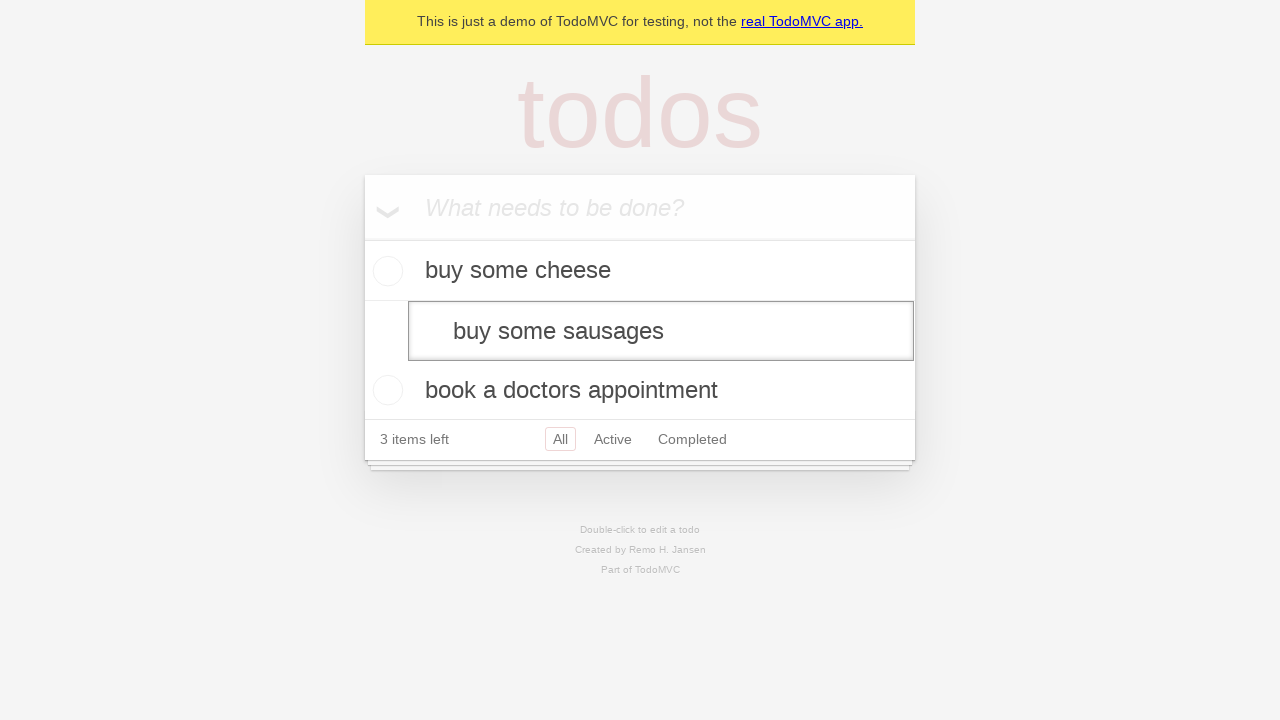

Pressed Enter to save edited todo on internal:testid=[data-testid="todo-item"s] >> nth=1 >> internal:role=textbox[nam
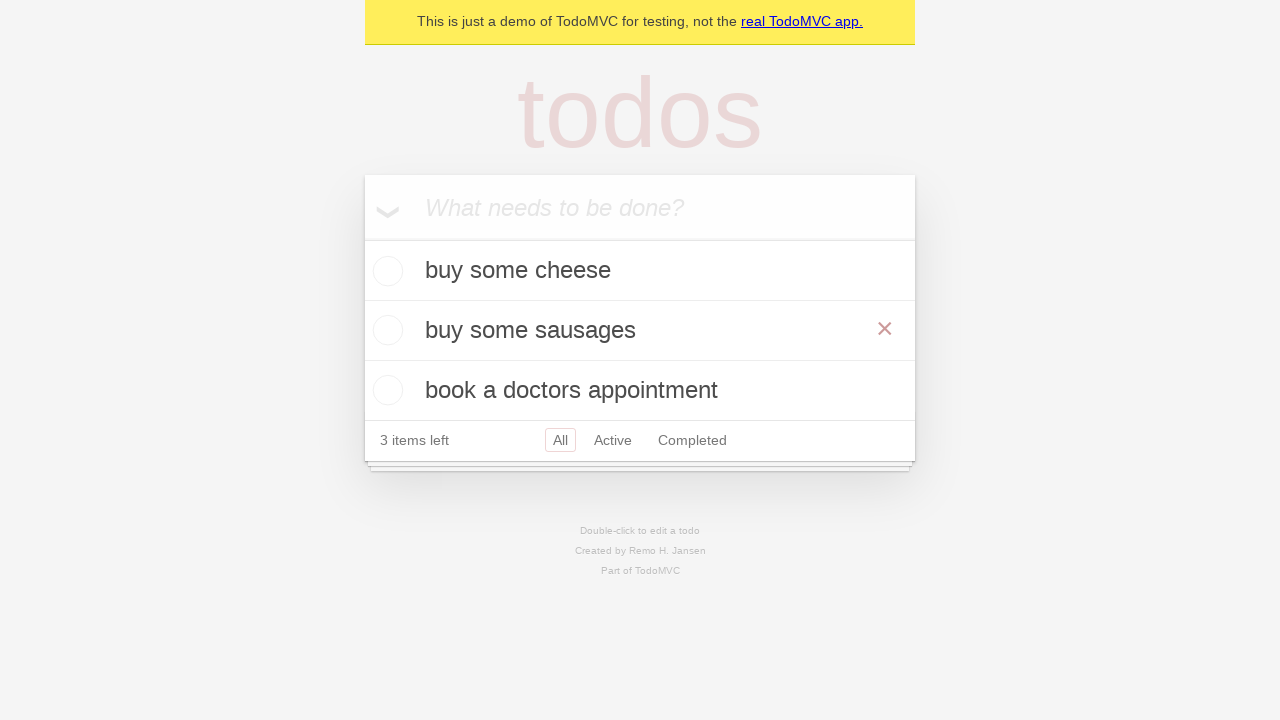

Waited for todo title to update
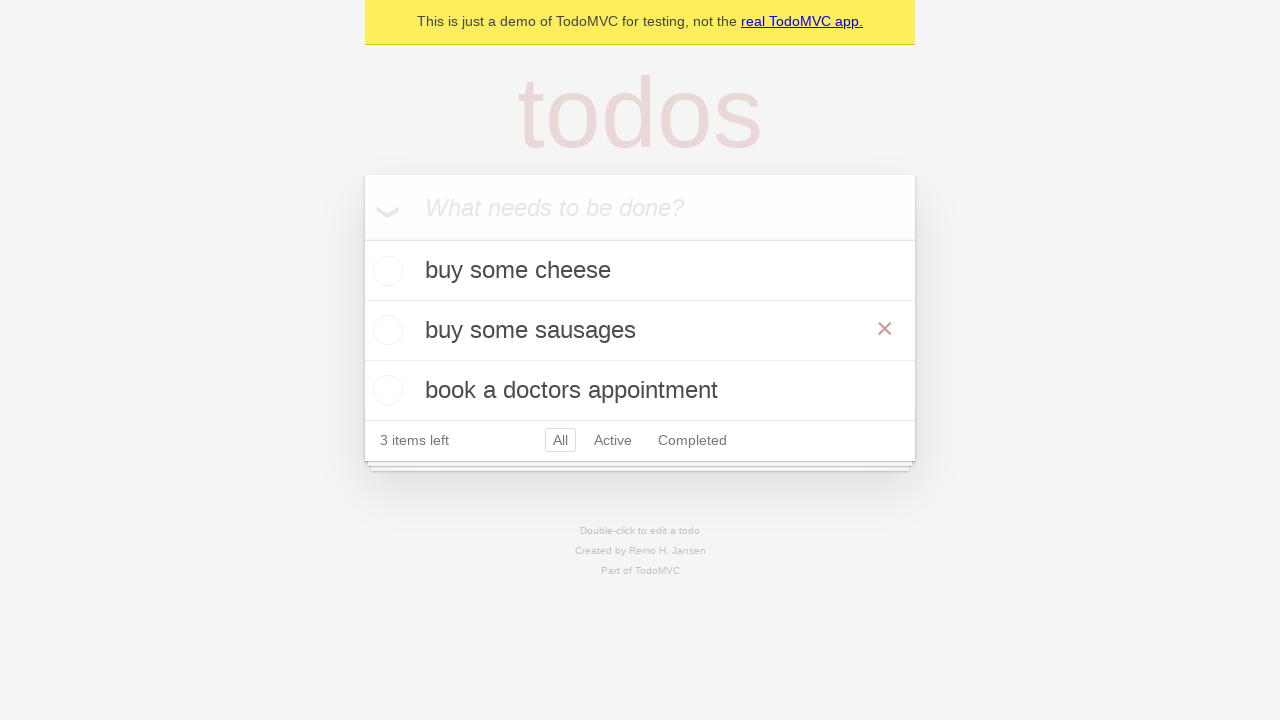

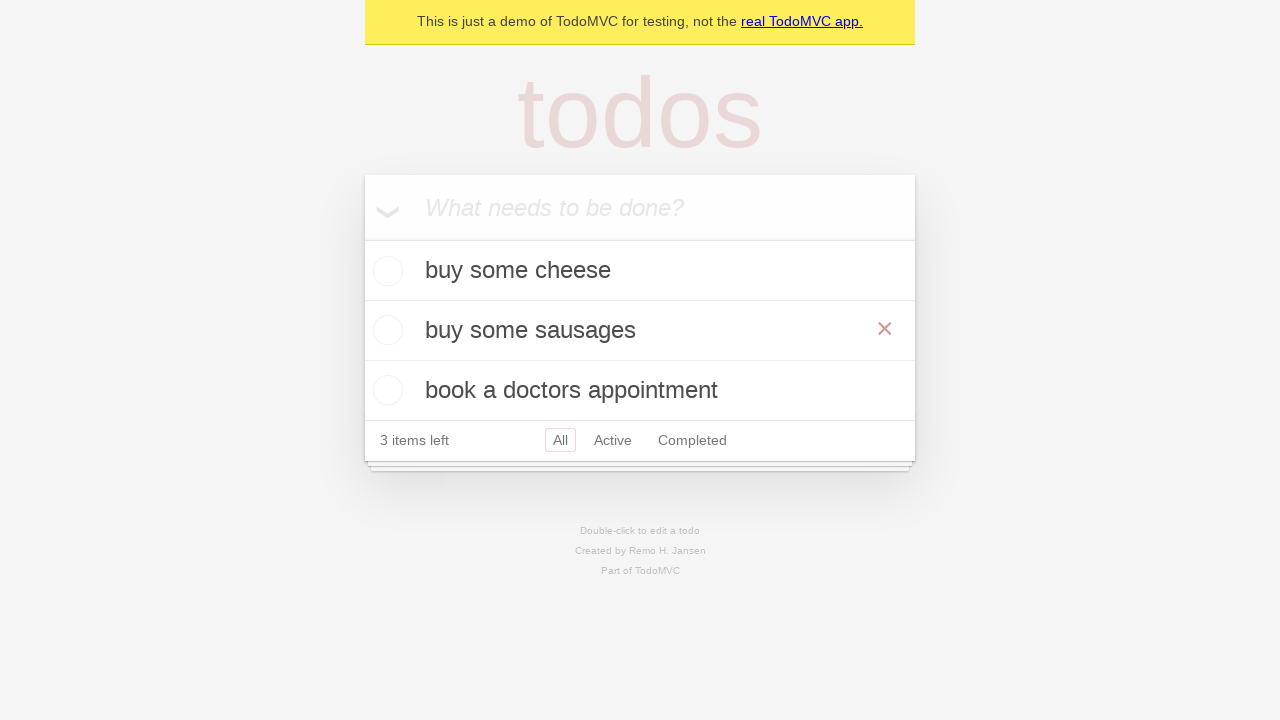